Tests dynamic loading functionality by clicking a start button and waiting for hidden text to become visible on the page

Starting URL: http://the-internet.herokuapp.com/dynamic_loading/1

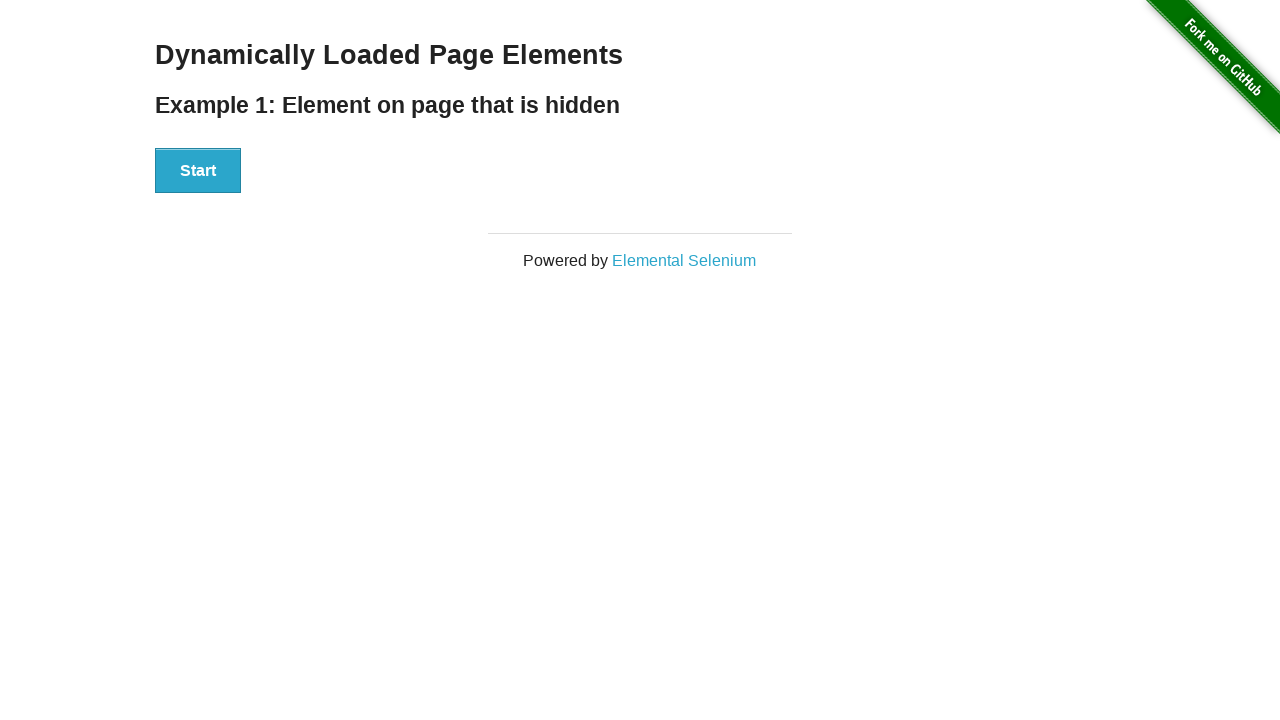

Located the start button element
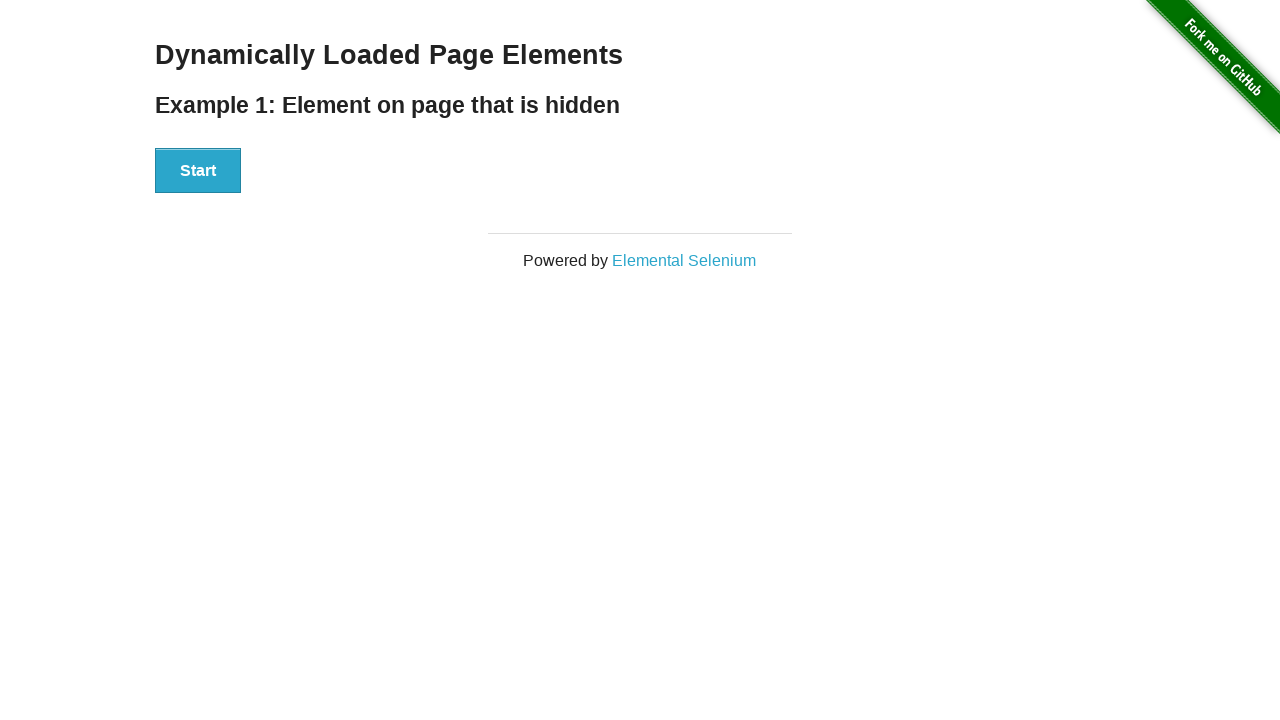

Located the initially hidden text element
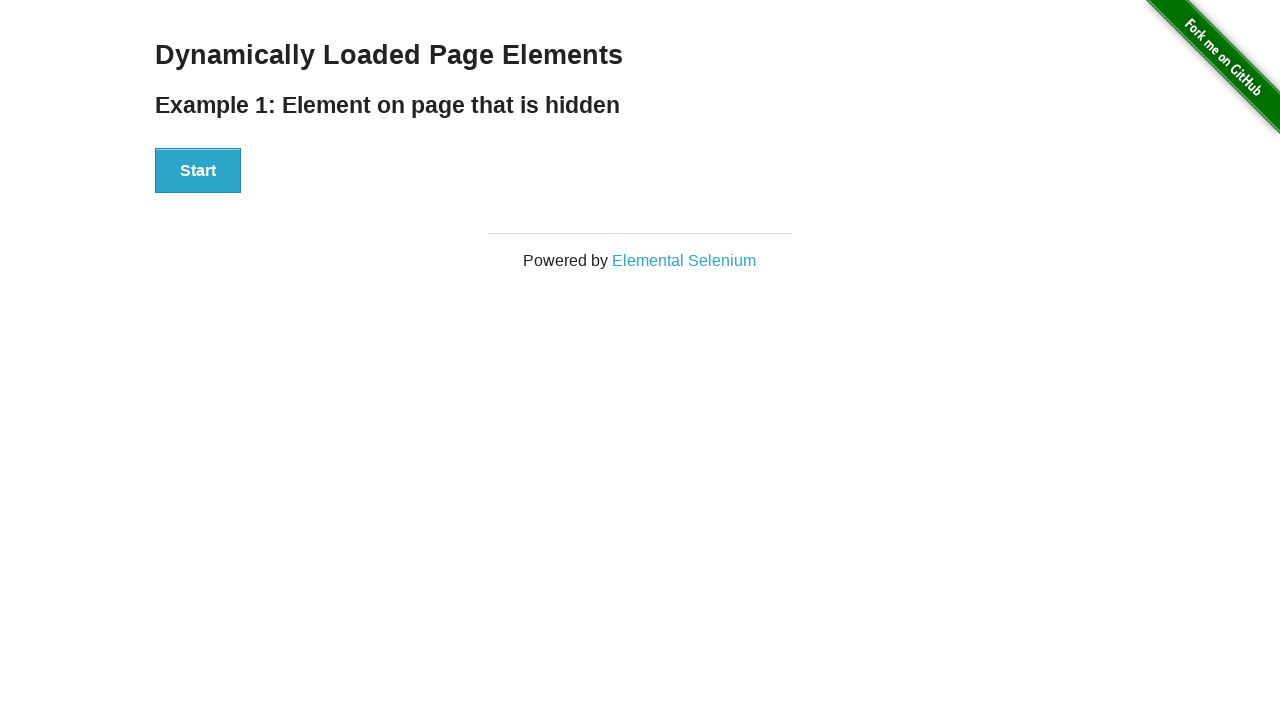

Clicked the start button to trigger dynamic loading at (198, 171) on #start>button
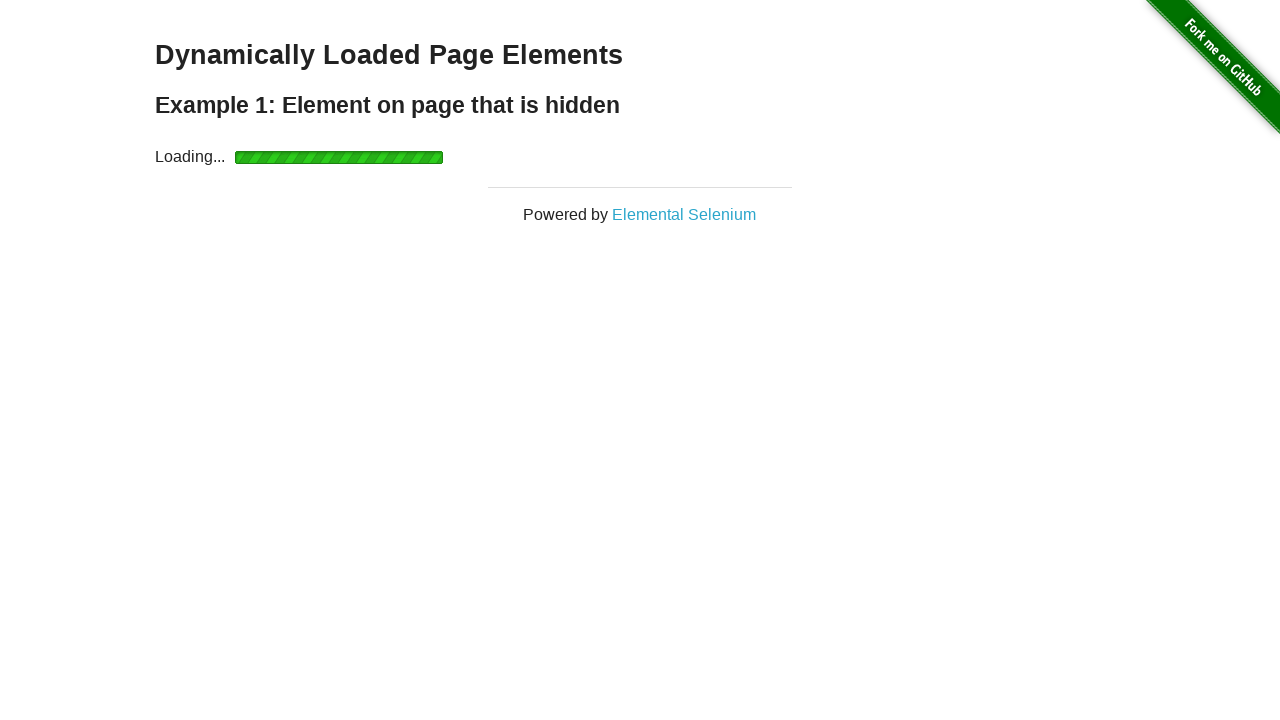

Hidden text element became visible
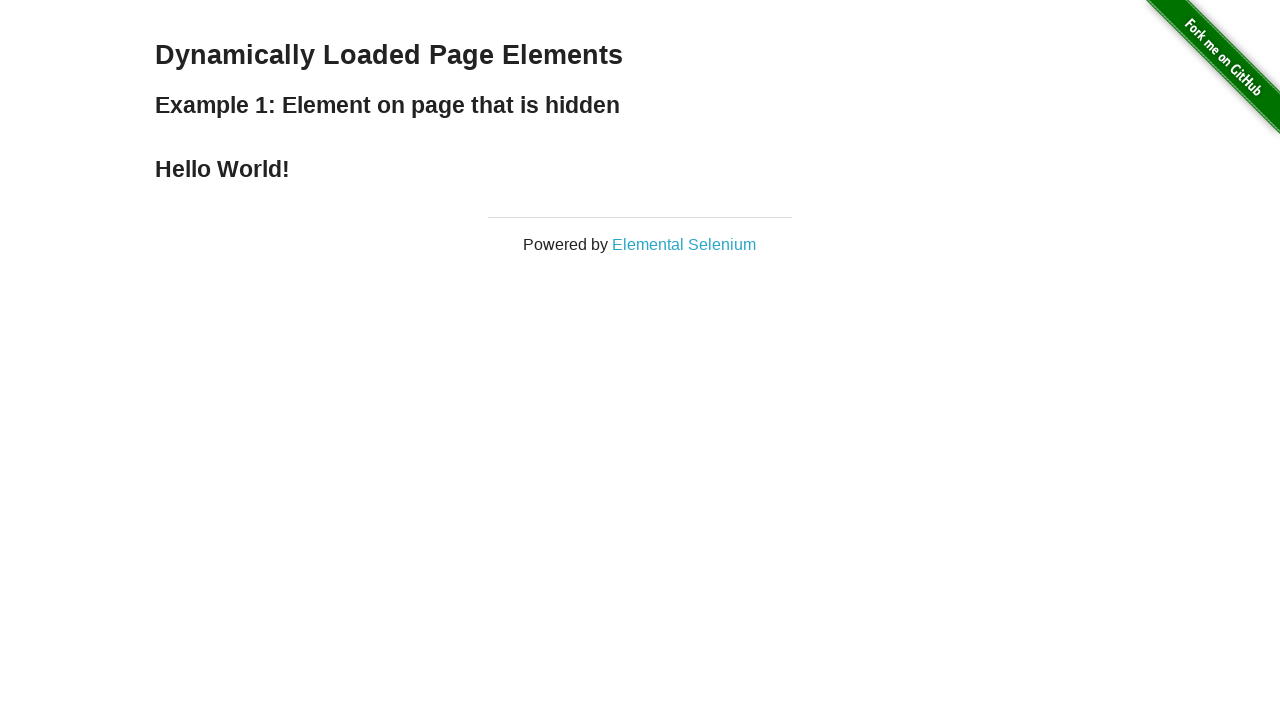

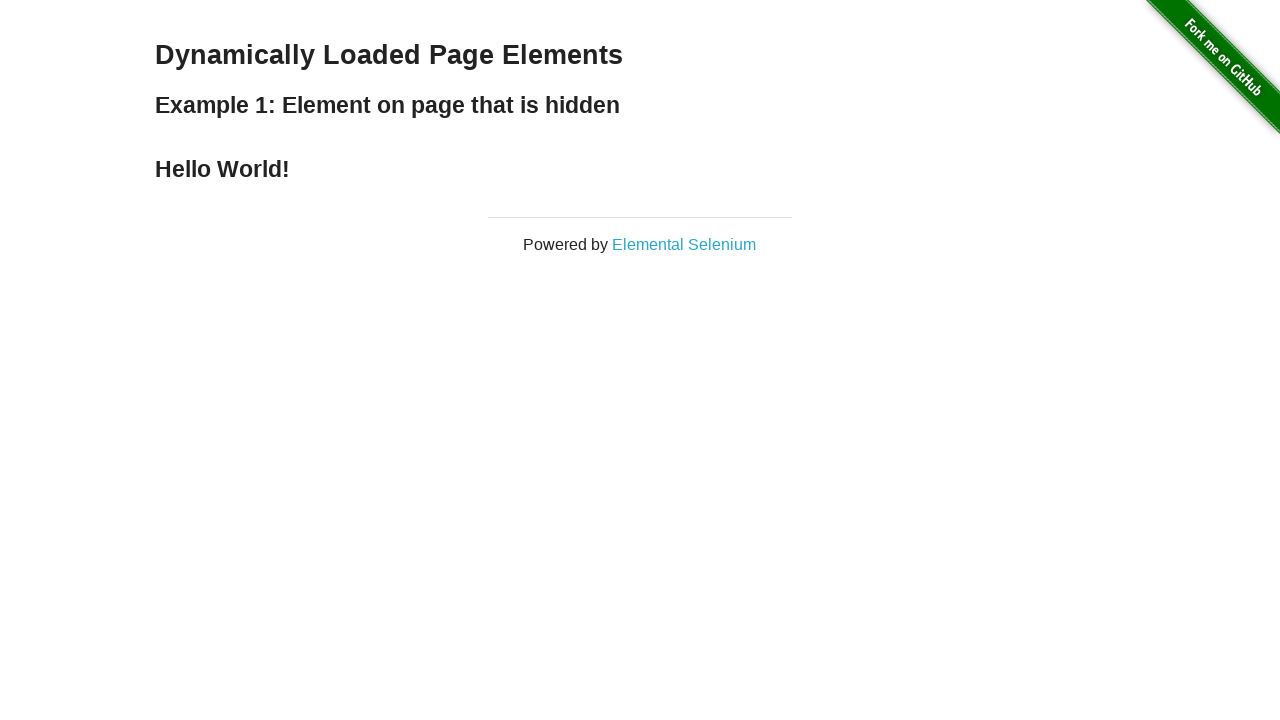